Tests that hovering over profile images reveals links containing "/users/" in the URL

Starting URL: https://the-internet.herokuapp.com/hovers

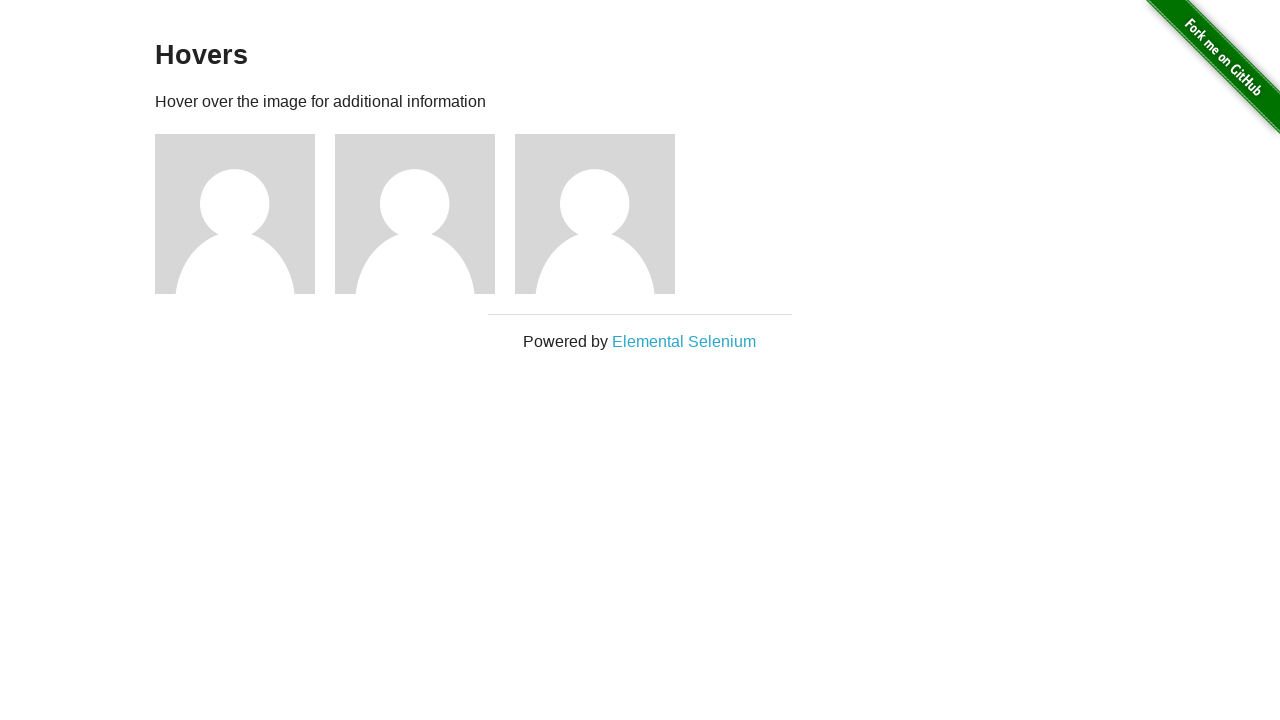

Waited for profile images to load
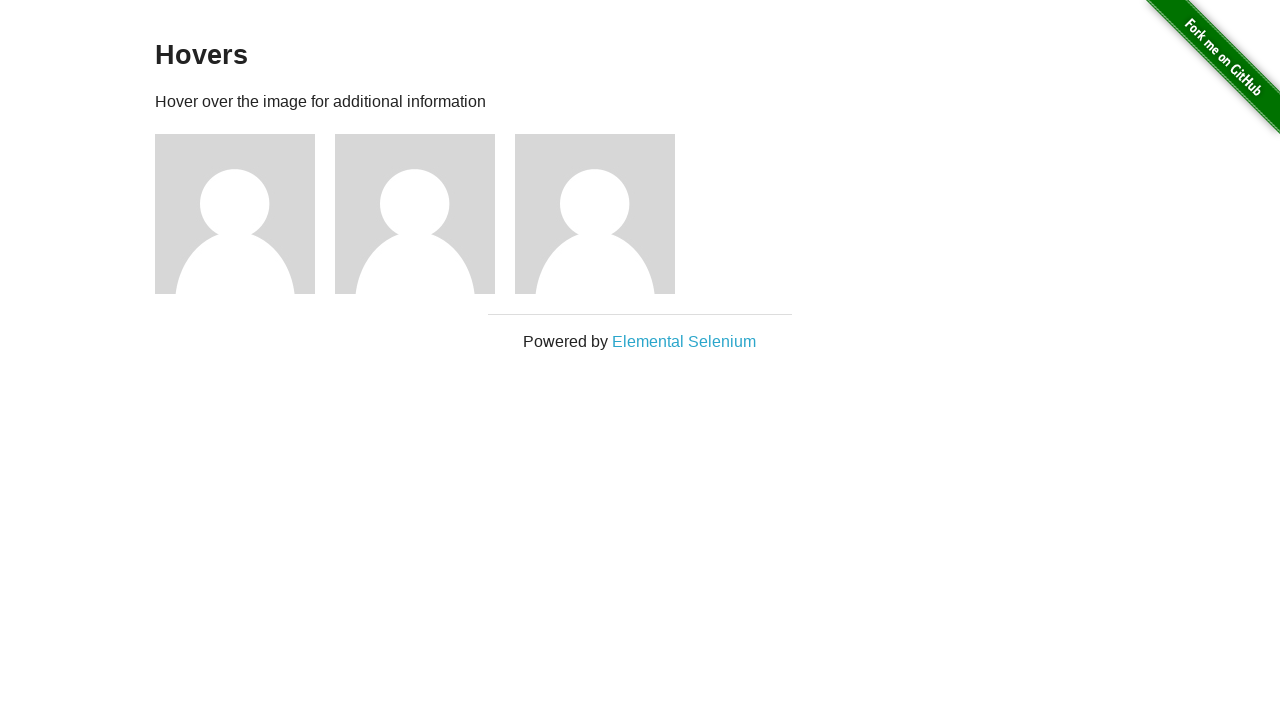

Located all profile image elements
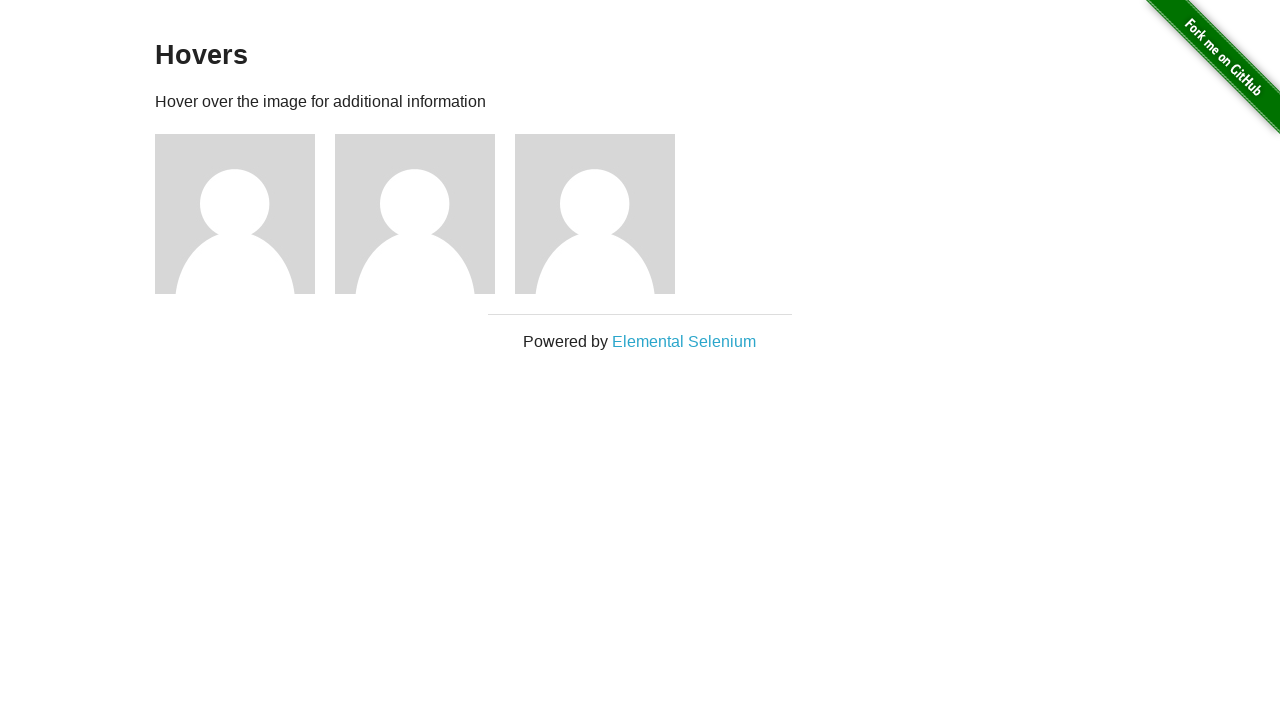

Found 3 profile images
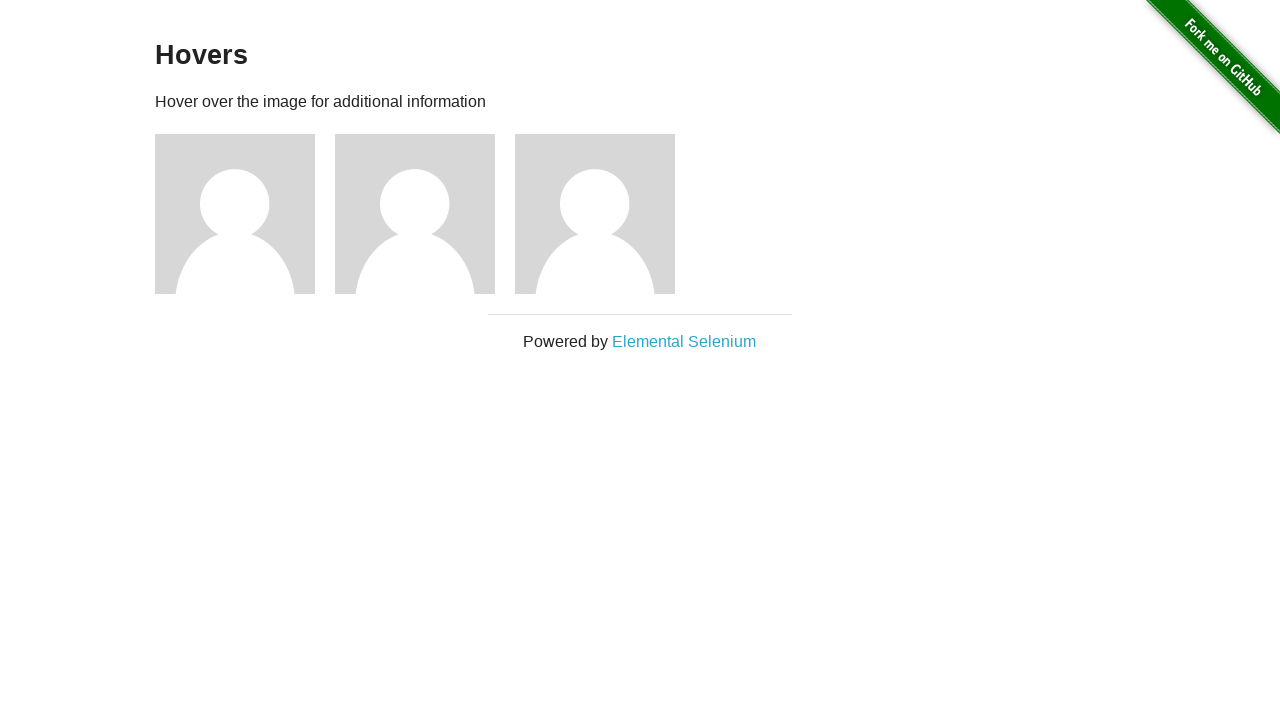

Hovered over profile image 1 at (245, 214) on .figure >> nth=0
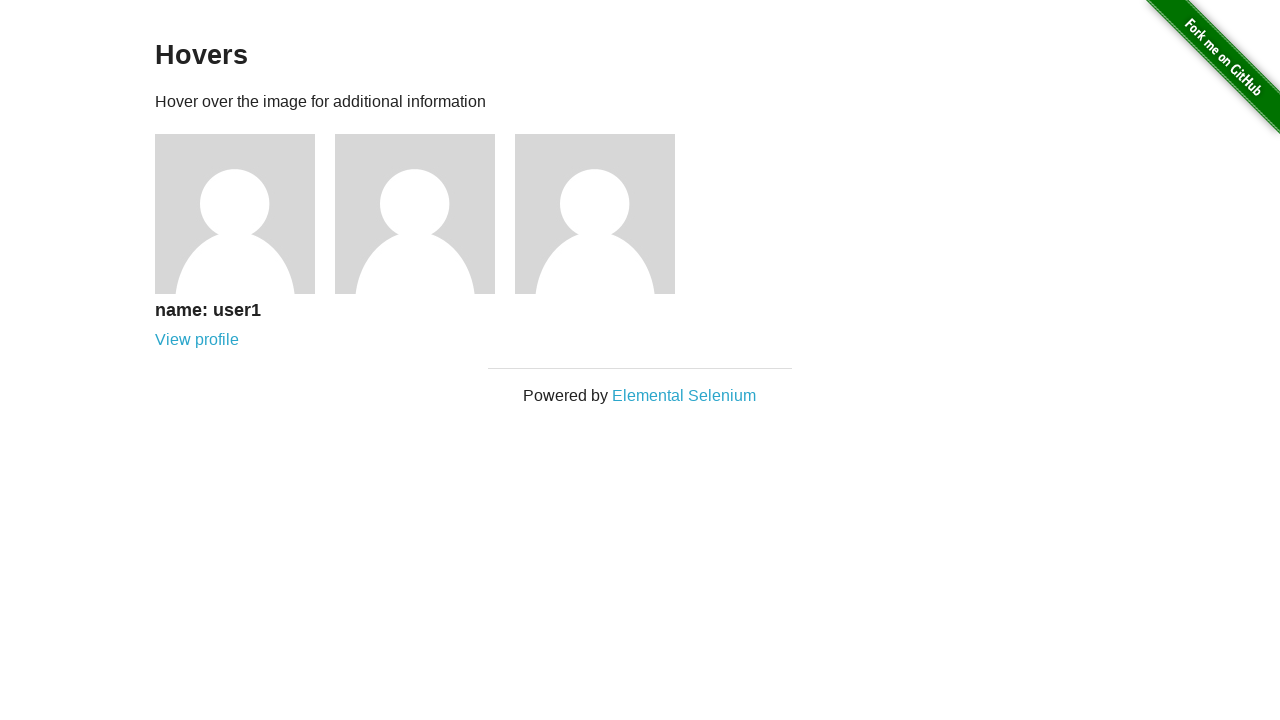

Located profile link element for image 1
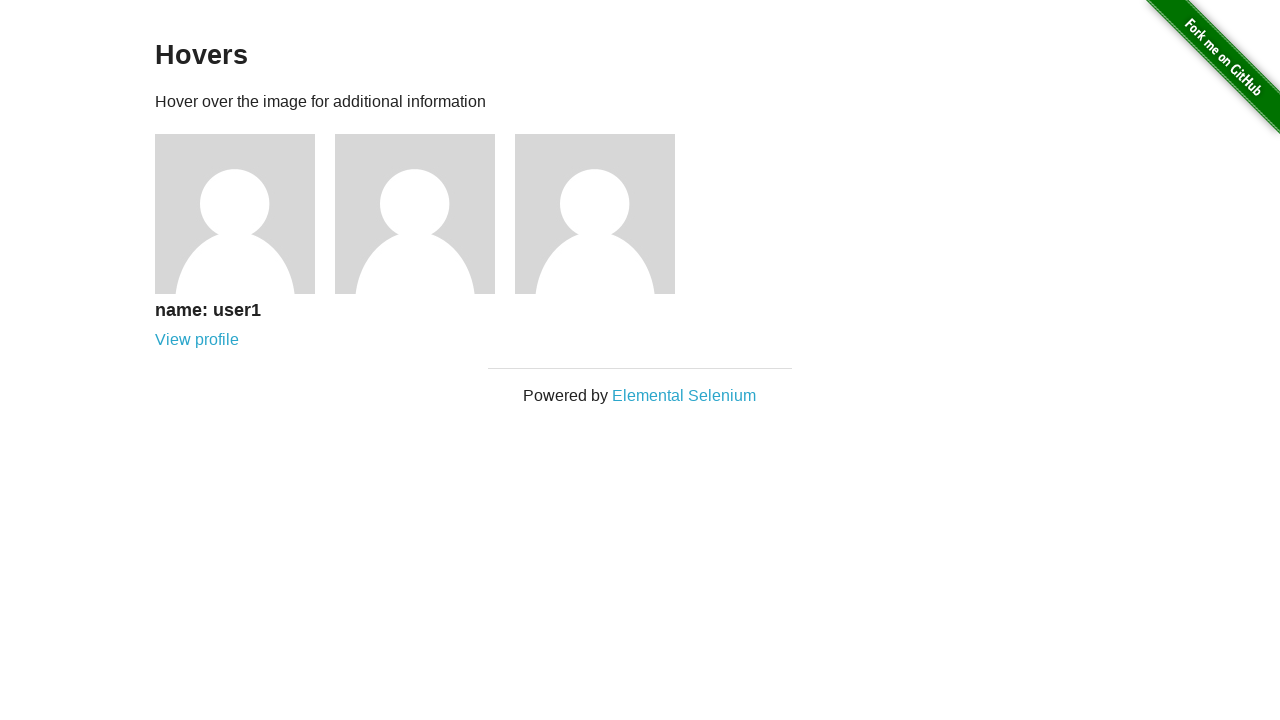

Retrieved href attribute: /users/1
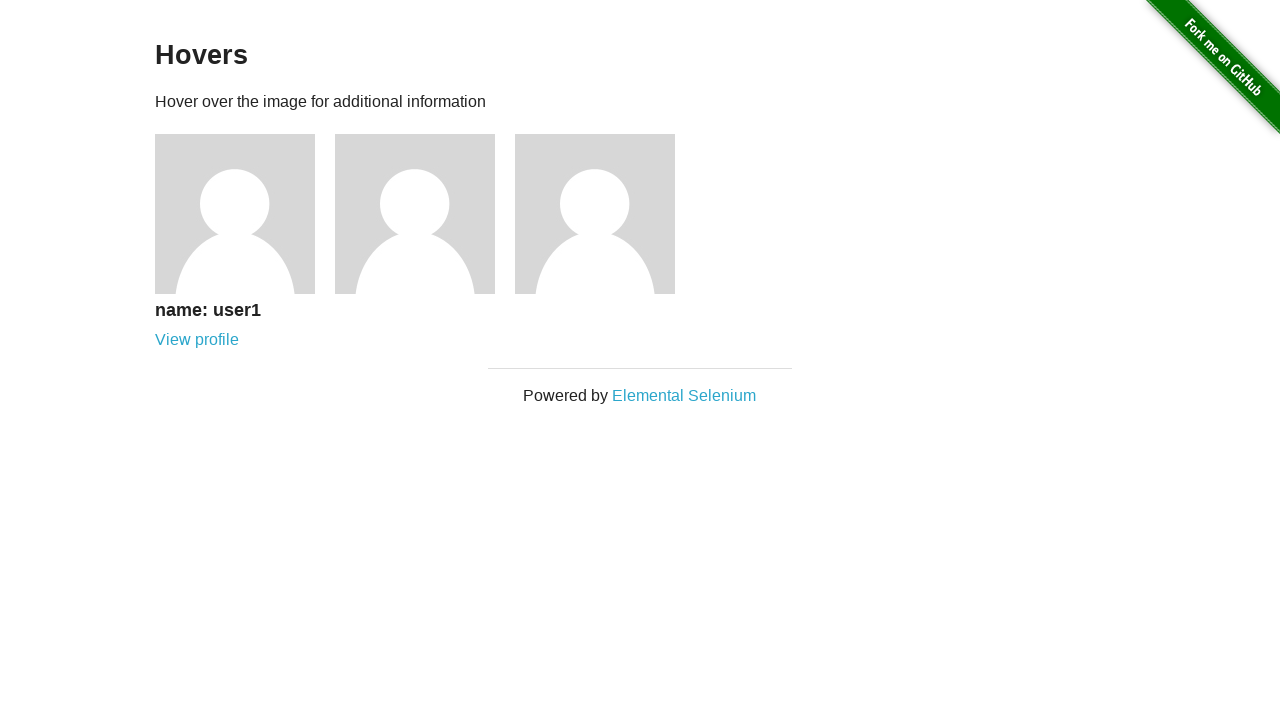

Verified profile link 1 contains '/users/'
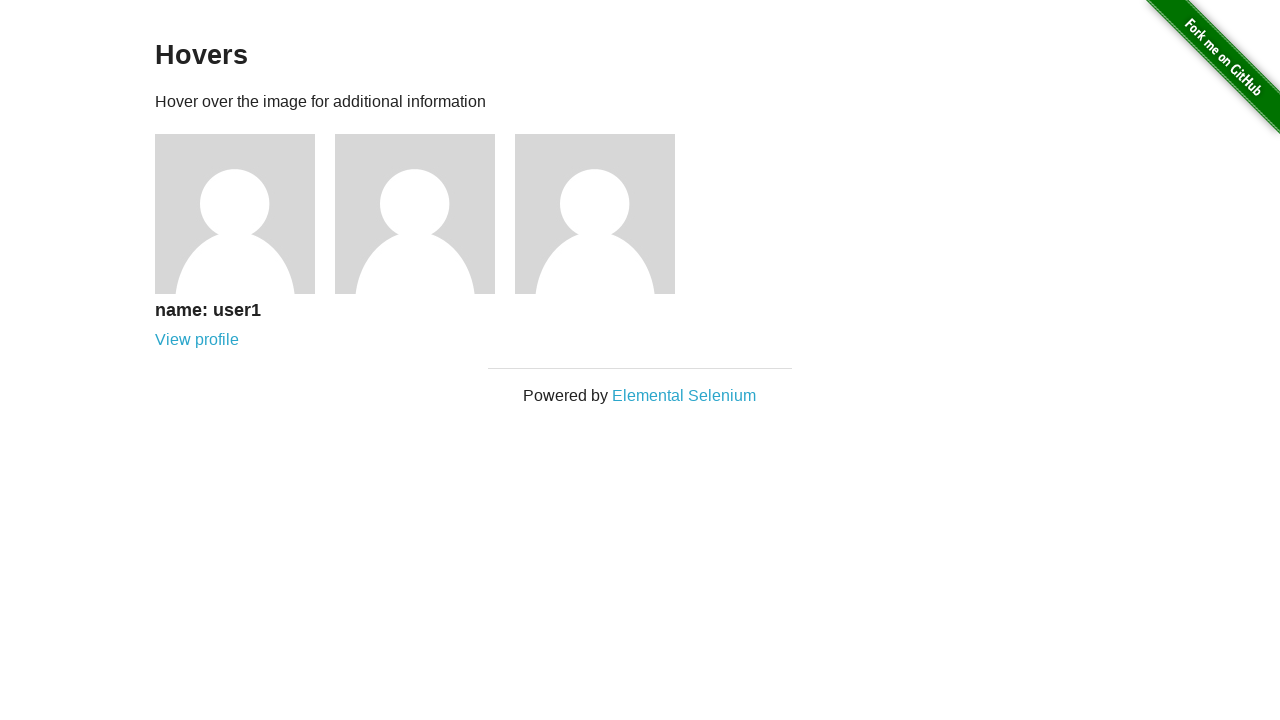

Hovered over profile image 2 at (425, 214) on .figure >> nth=1
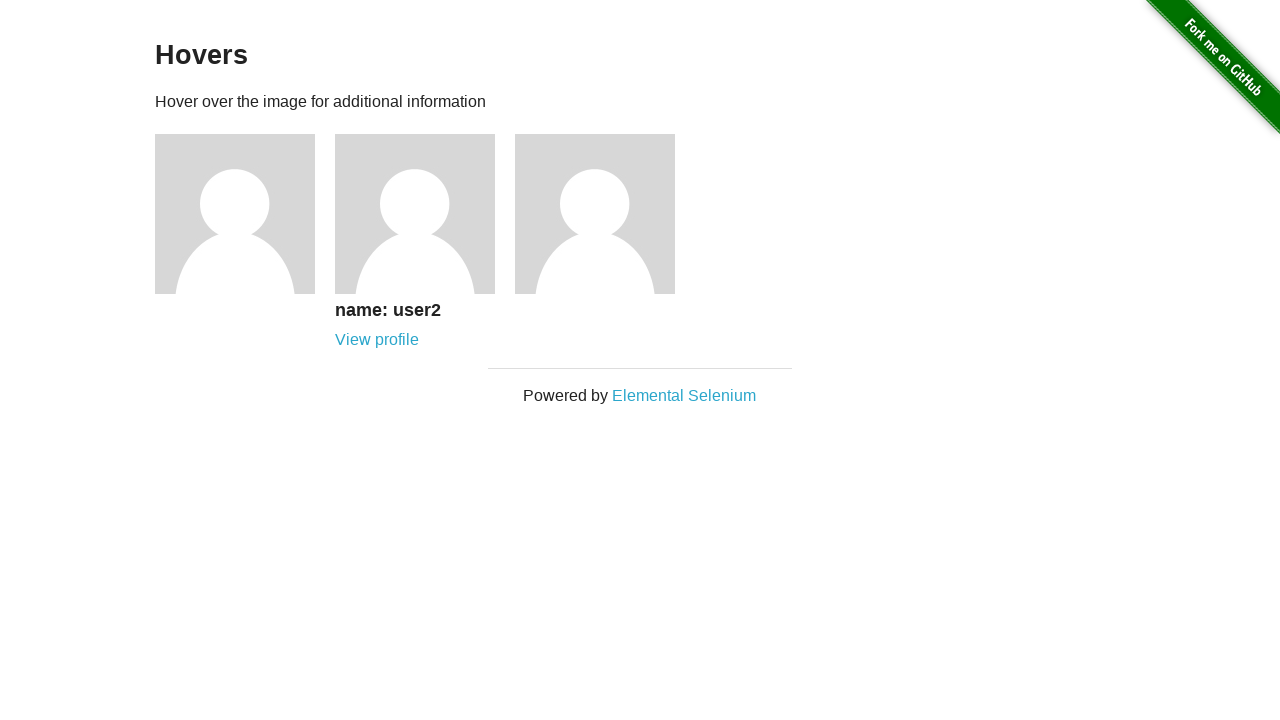

Located profile link element for image 2
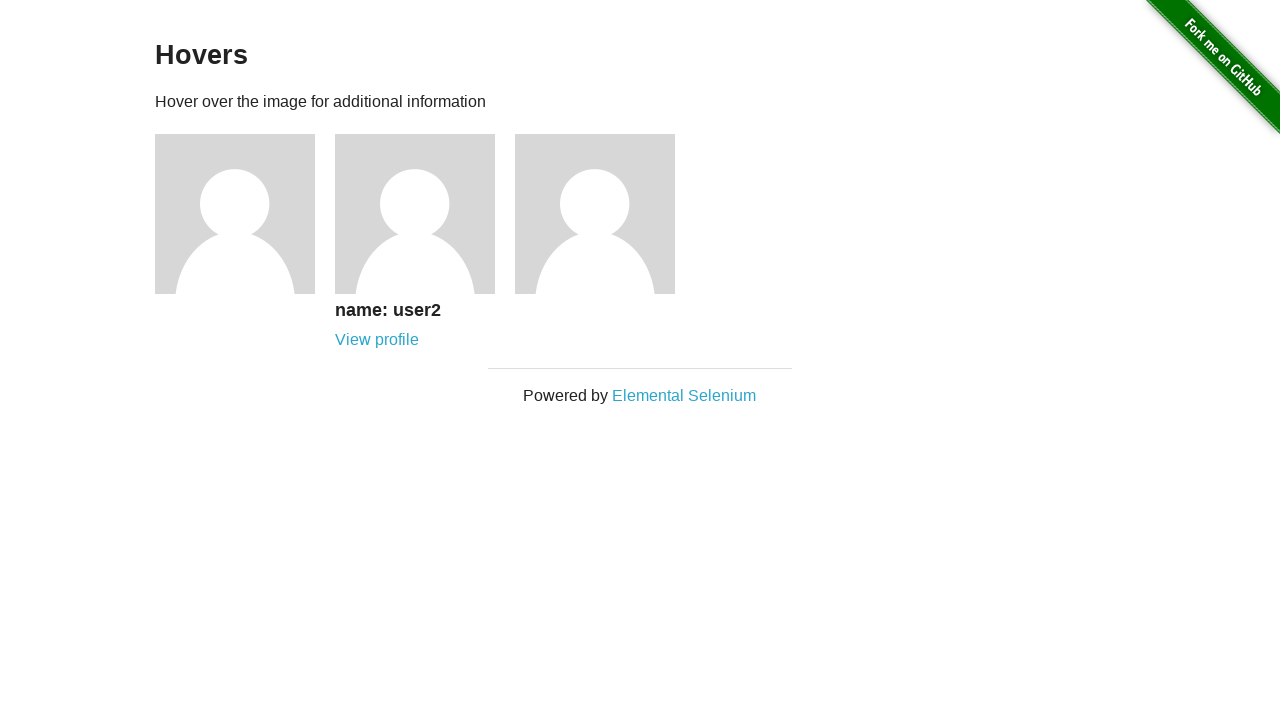

Retrieved href attribute: /users/2
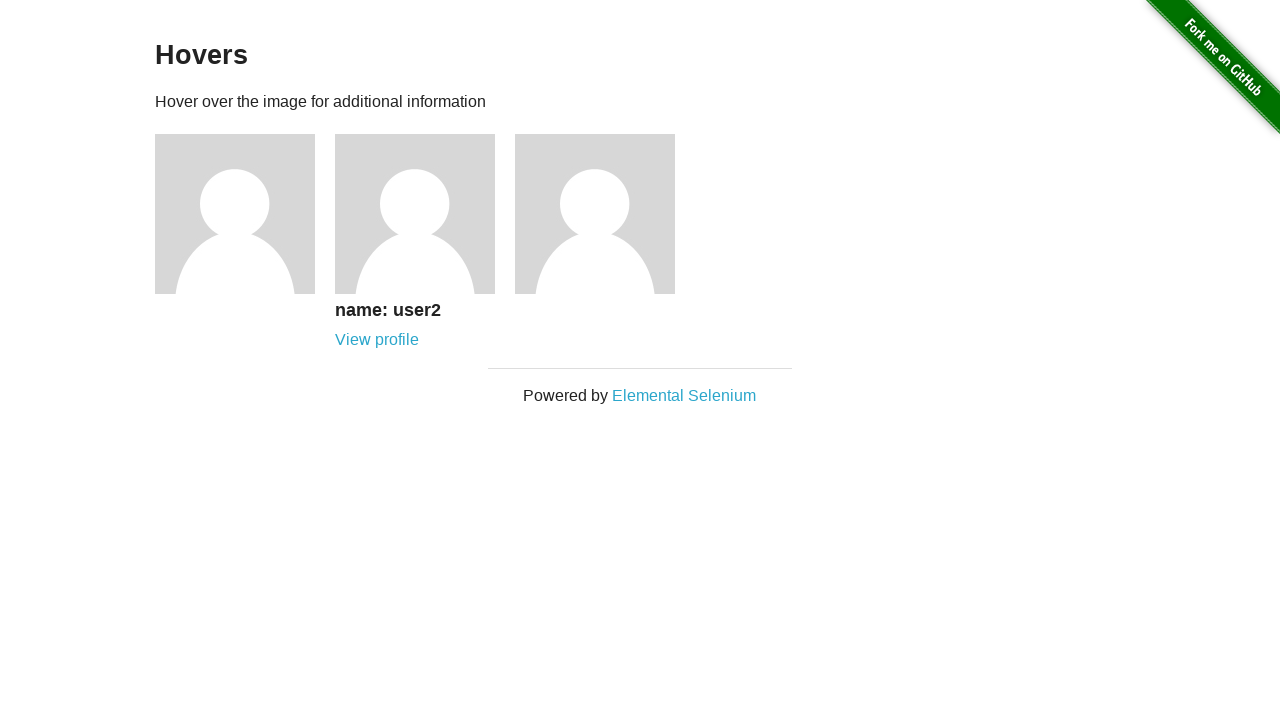

Verified profile link 2 contains '/users/'
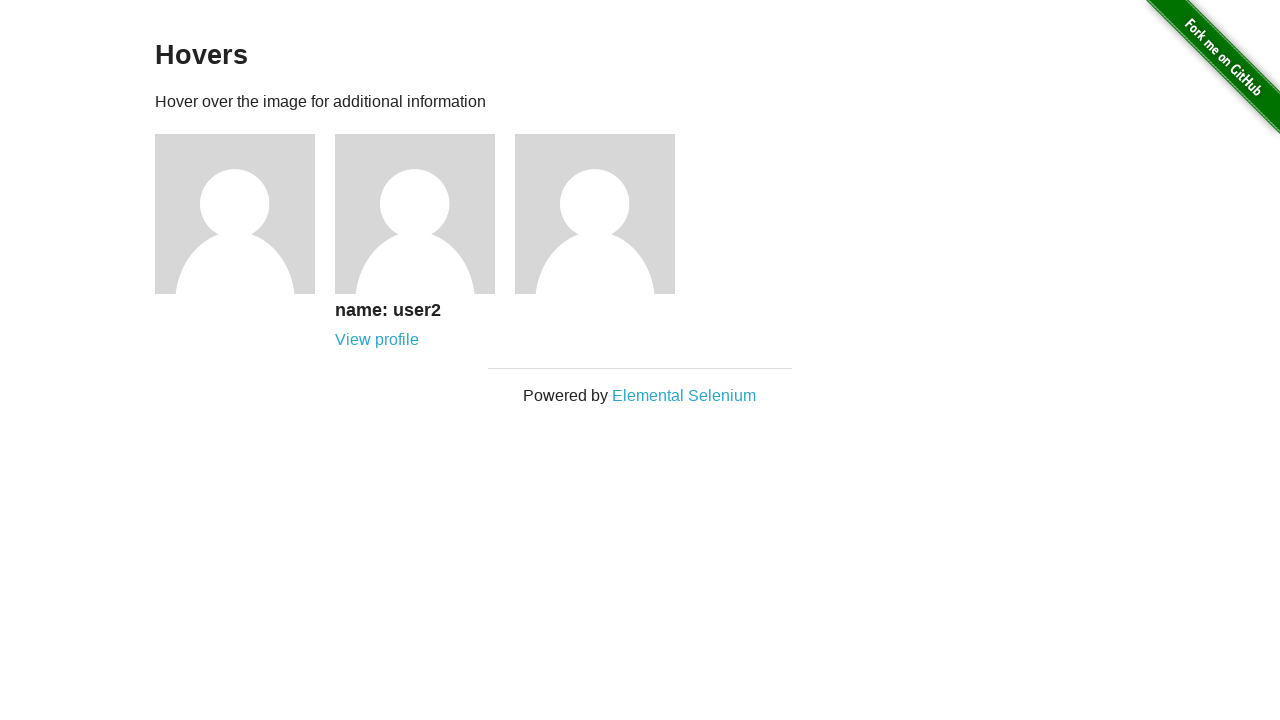

Hovered over profile image 3 at (605, 214) on .figure >> nth=2
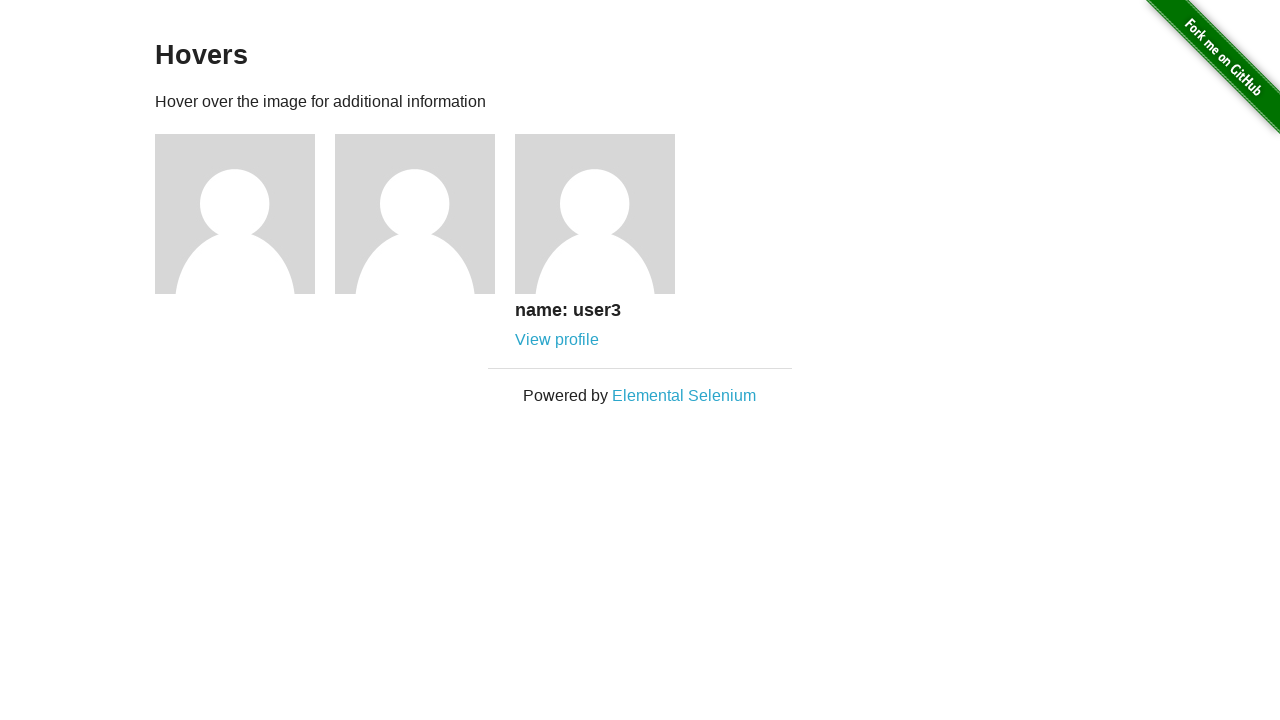

Located profile link element for image 3
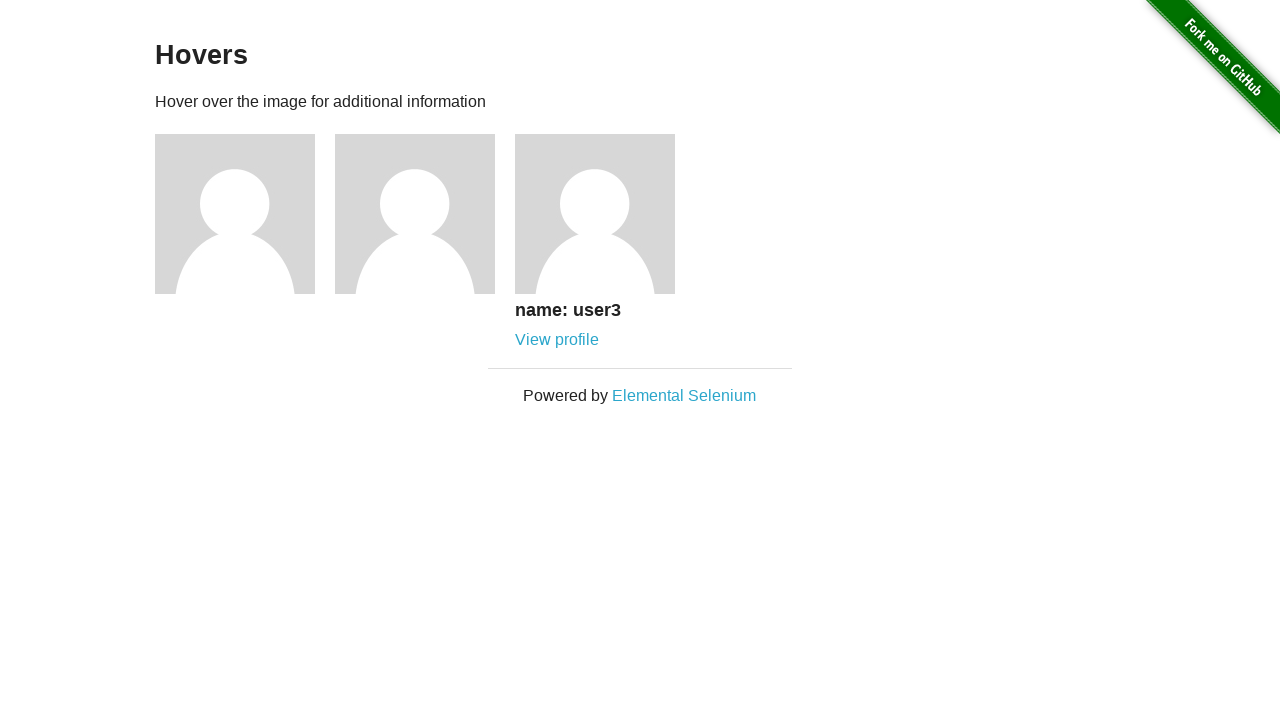

Retrieved href attribute: /users/3
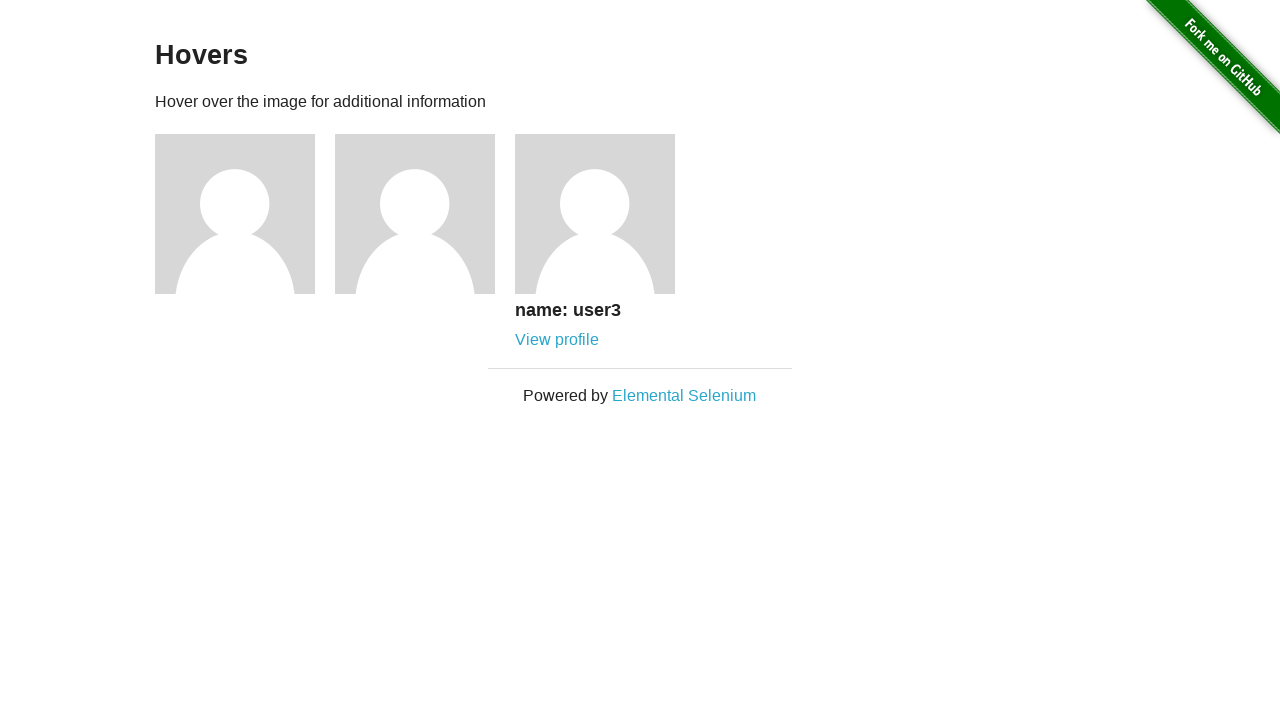

Verified profile link 3 contains '/users/'
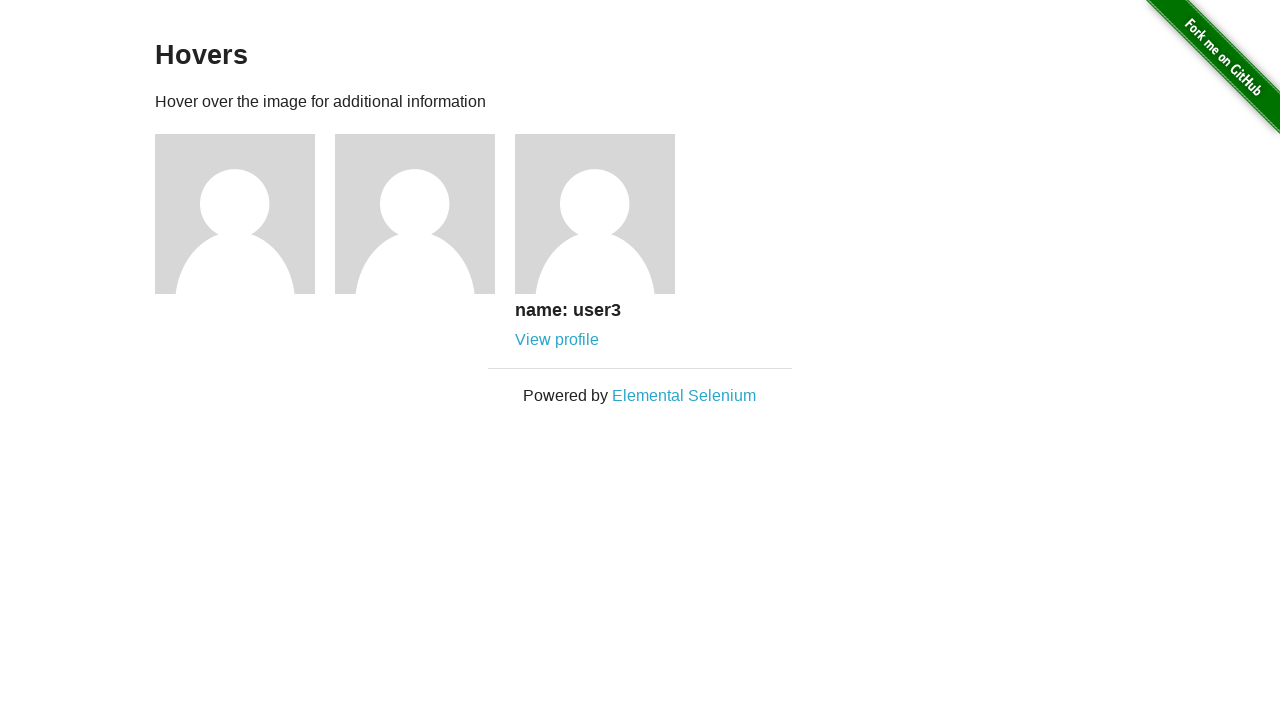

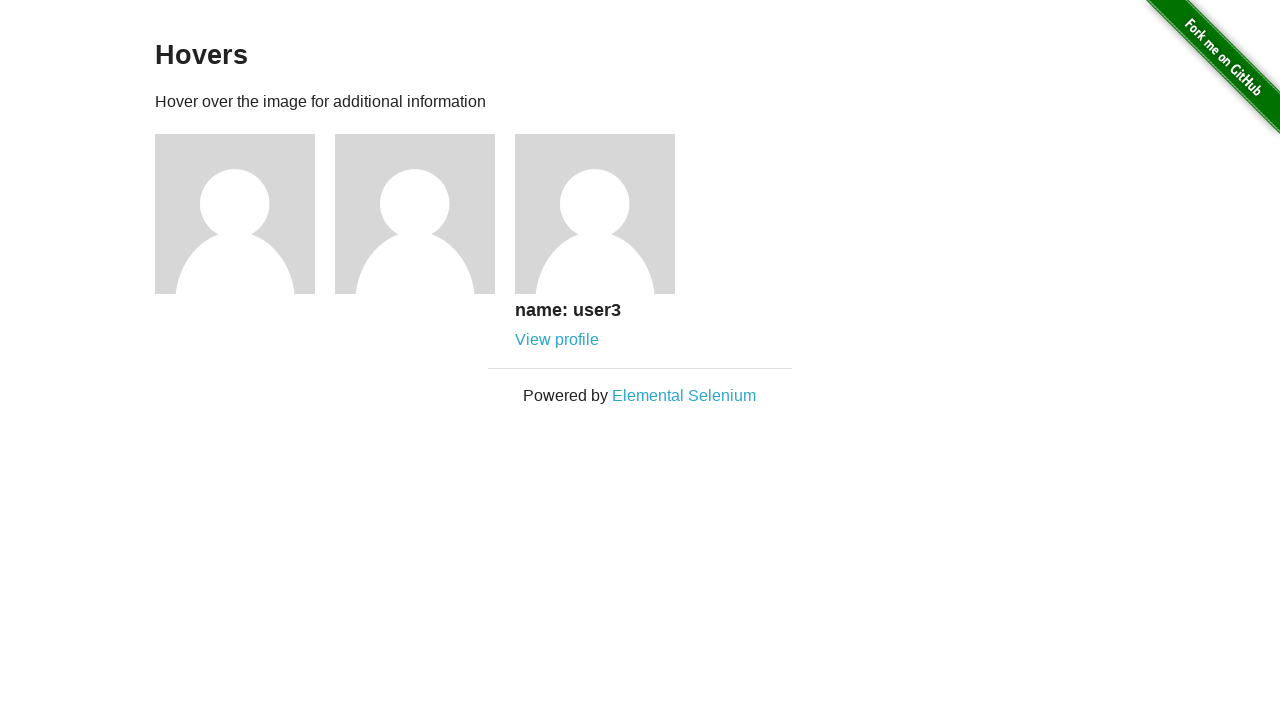